Tests drag and drop functionality by dragging element from column A to column B, then navigates to a file upload page and attempts to upload a file.

Starting URL: https://the-internet.herokuapp.com/drag_and_drop

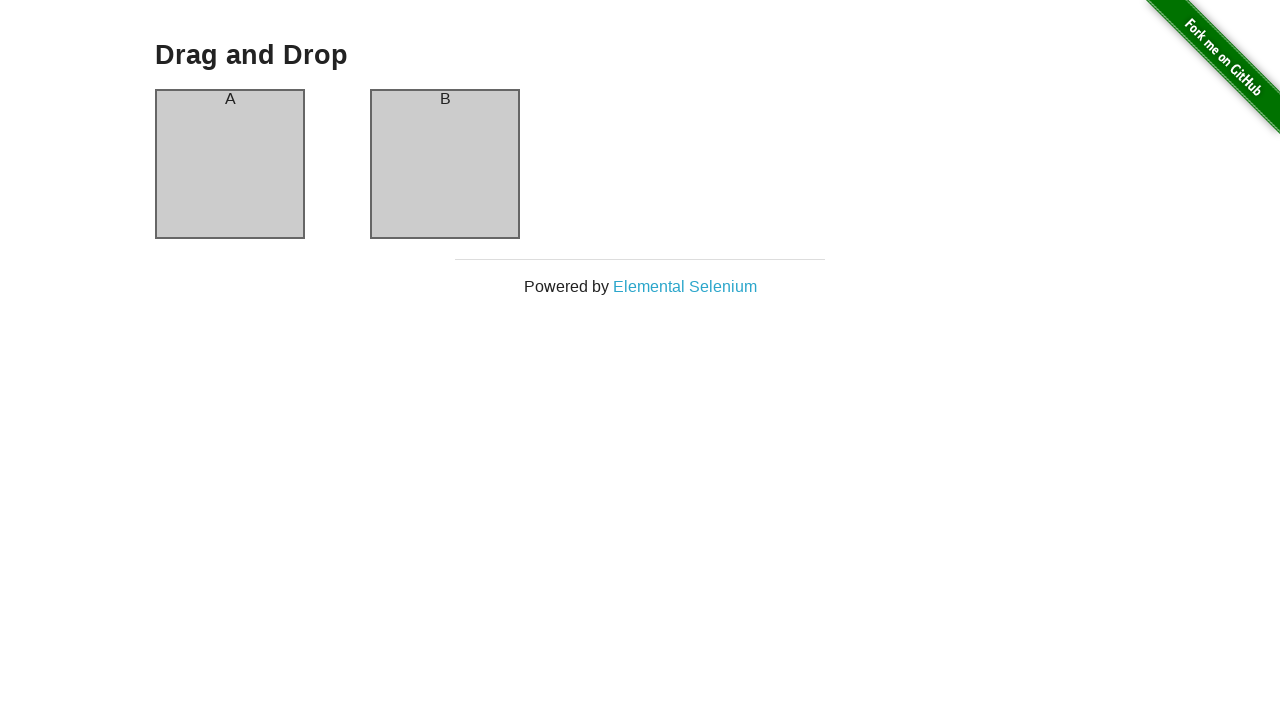

Dragged element from column A to column B at (445, 164)
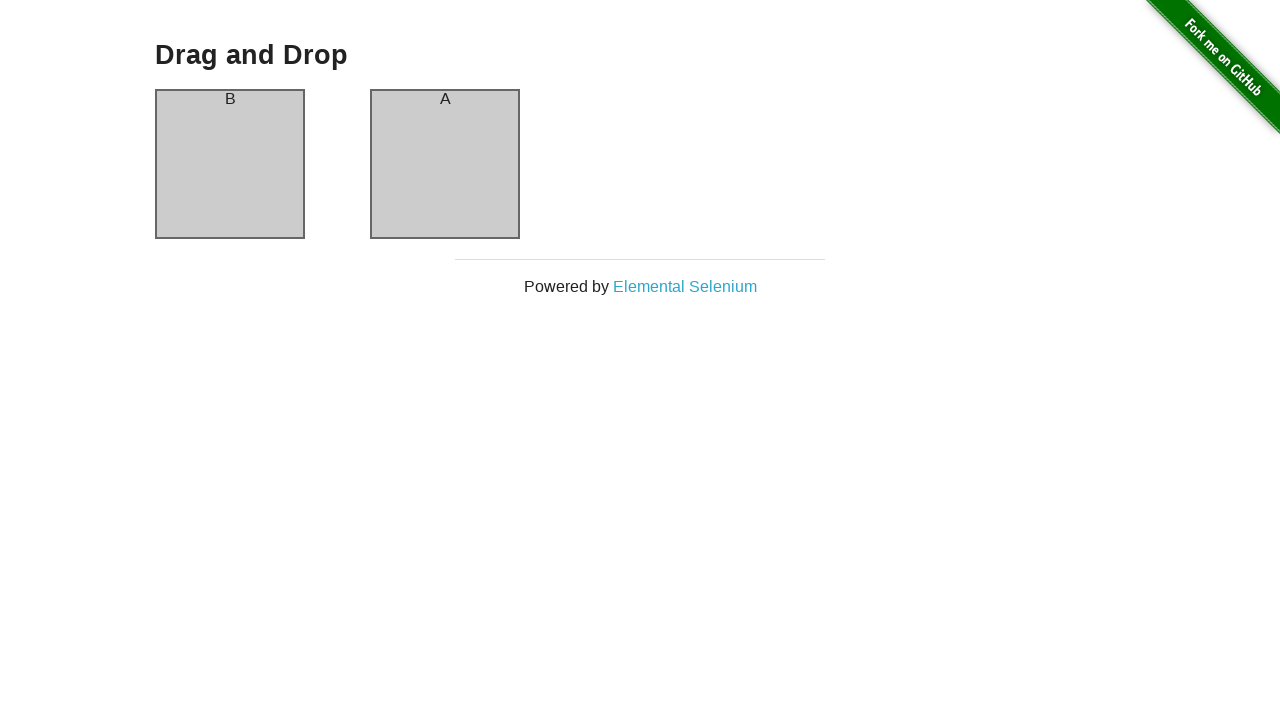

Waited 1000ms for drag and drop animation to complete
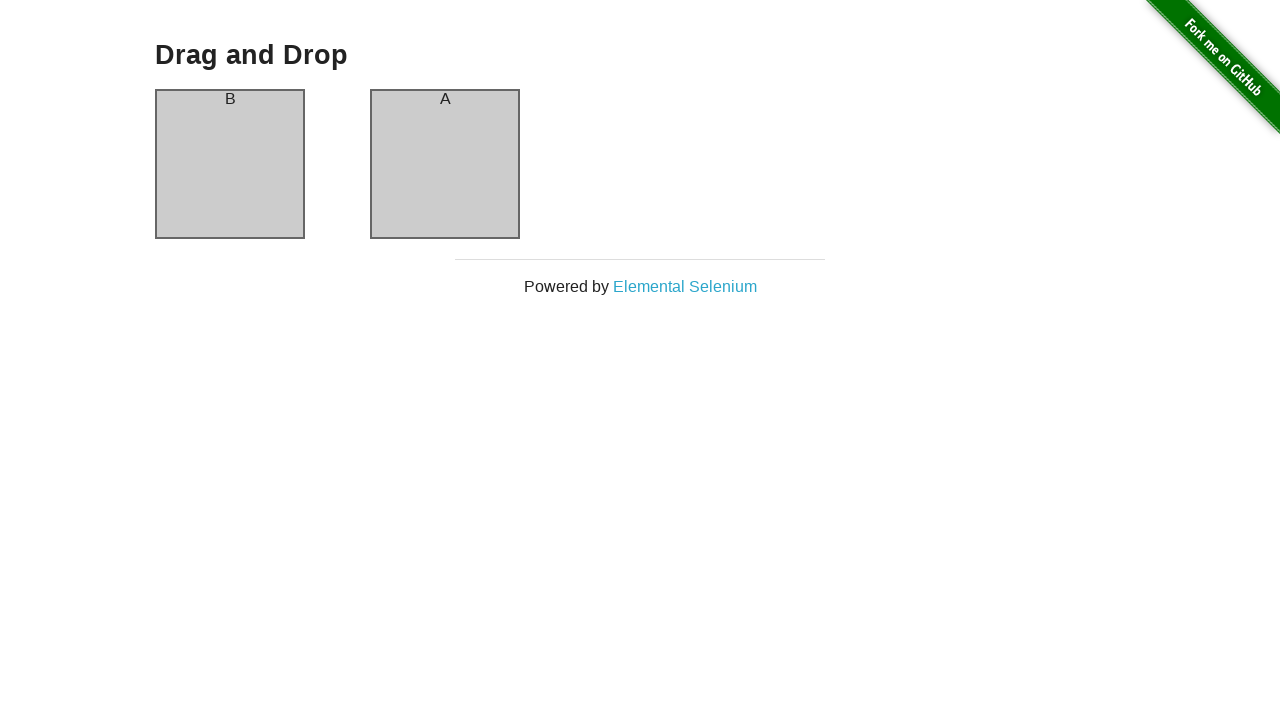

Navigated to file upload page
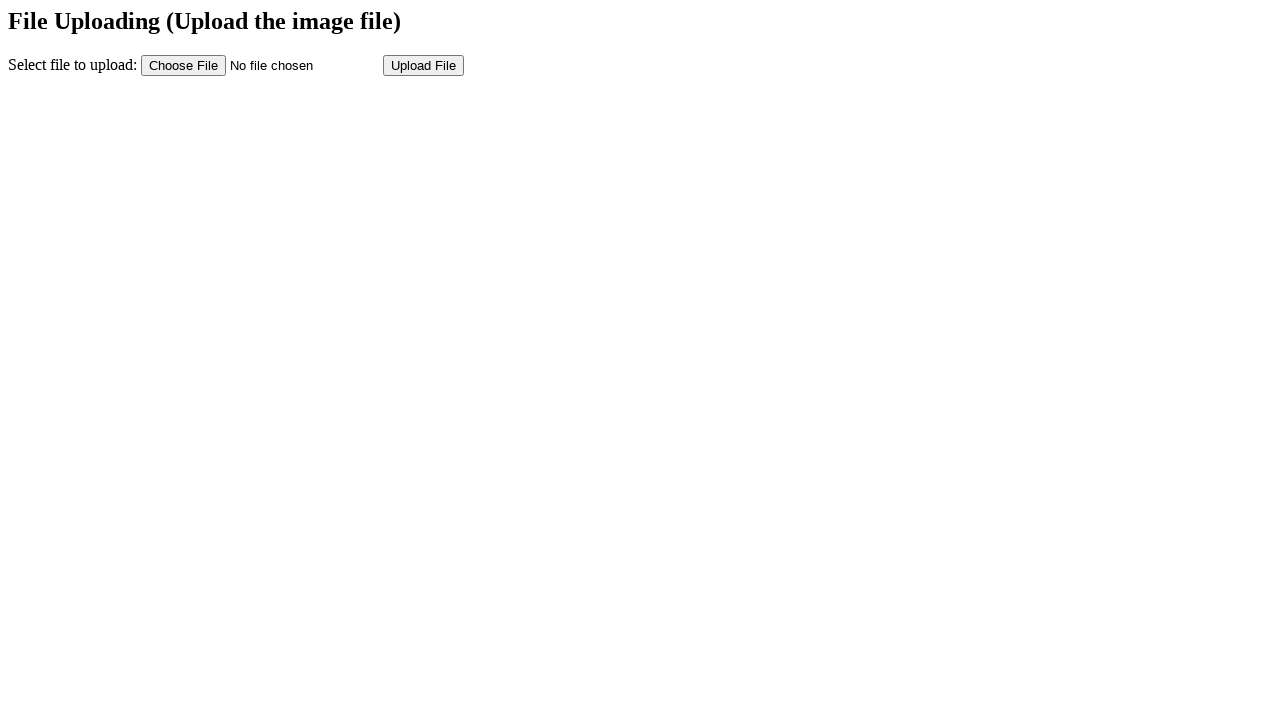

Created temporary test file for upload
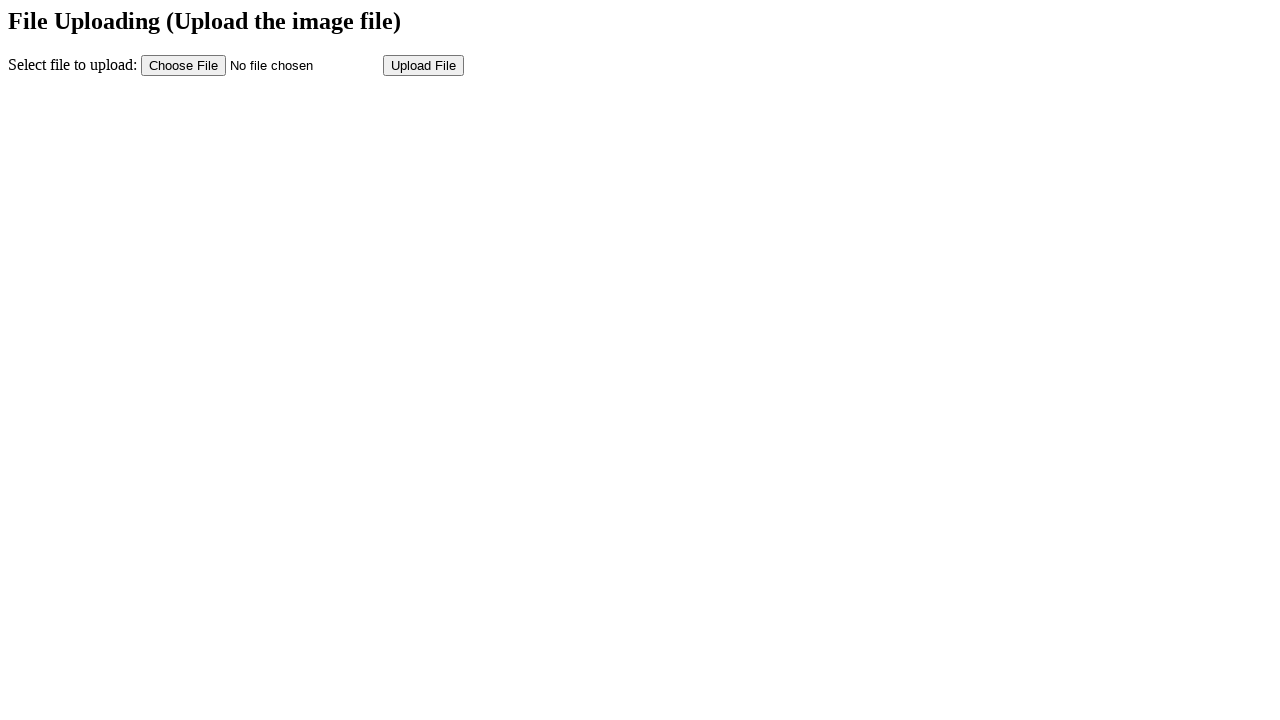

Selected file for upload in file input field
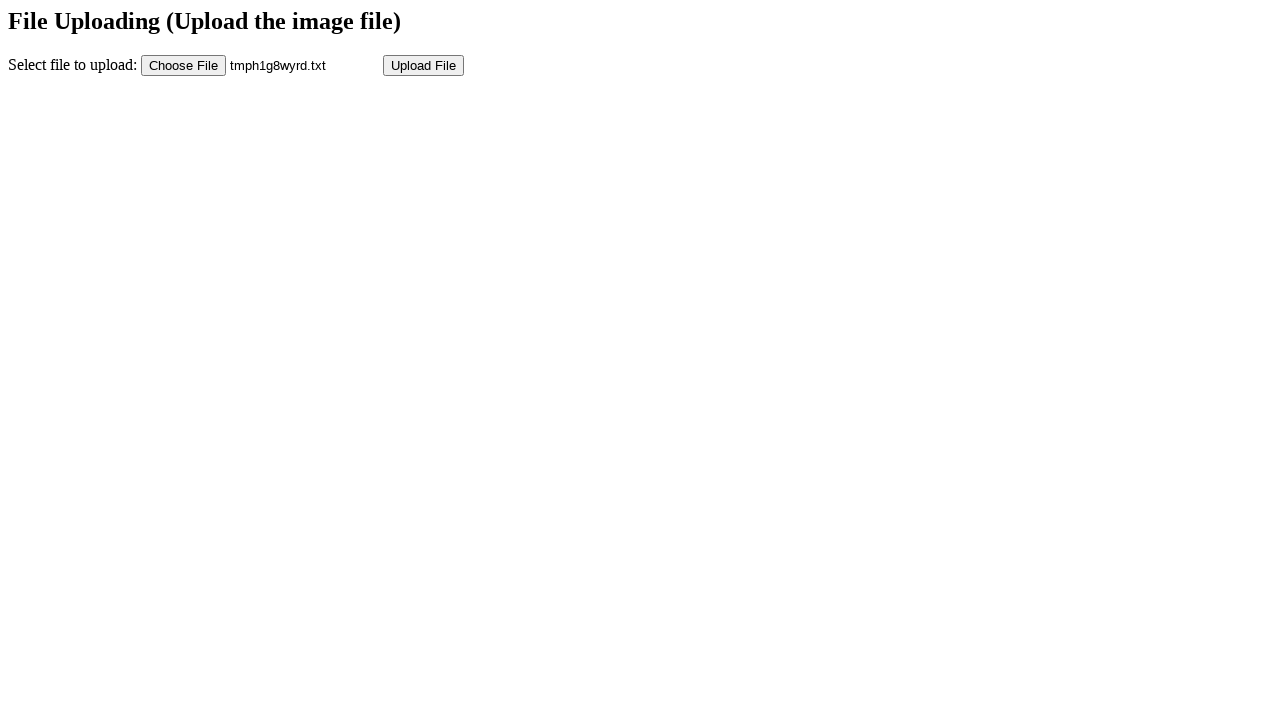

Clicked submit button to upload file at (424, 65) on input[name='submit']
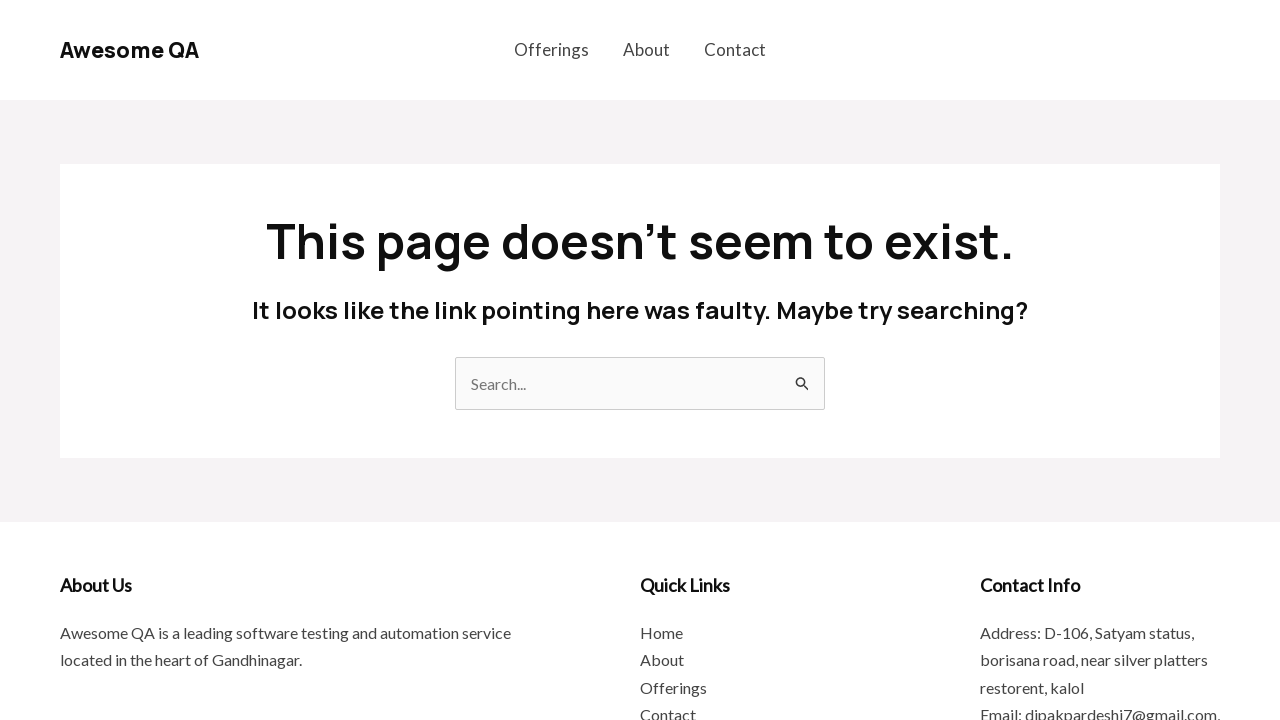

Cleaned up temporary test file
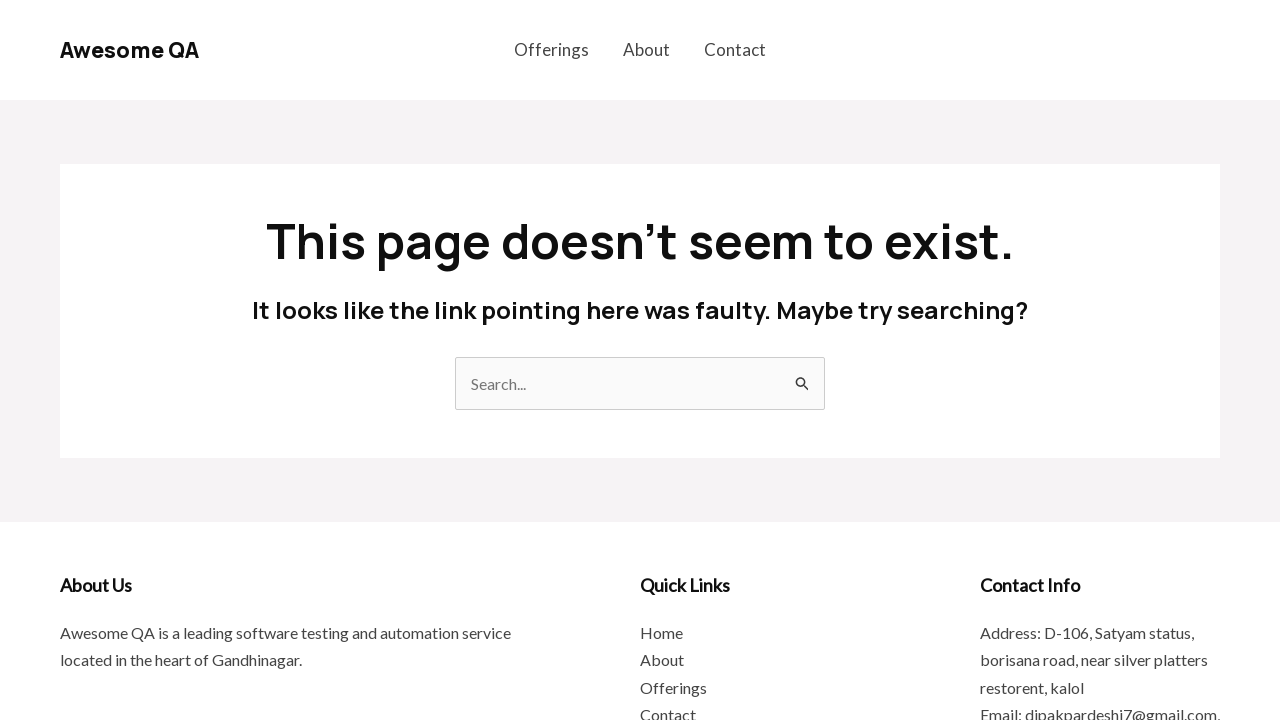

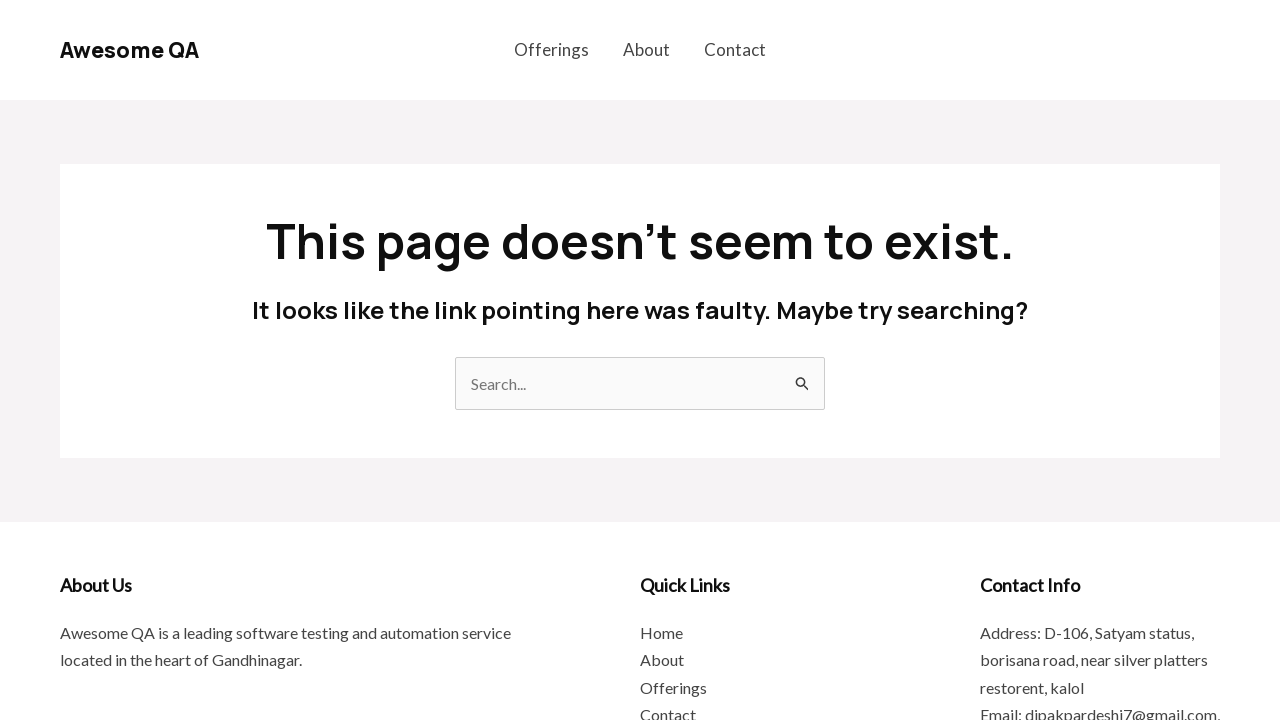